Tests a web form by filling in a text input field with "Selenium", clicking the submit button, and verifying that a success message "Received!" is displayed.

Starting URL: https://www.selenium.dev/selenium/web/web-form.html

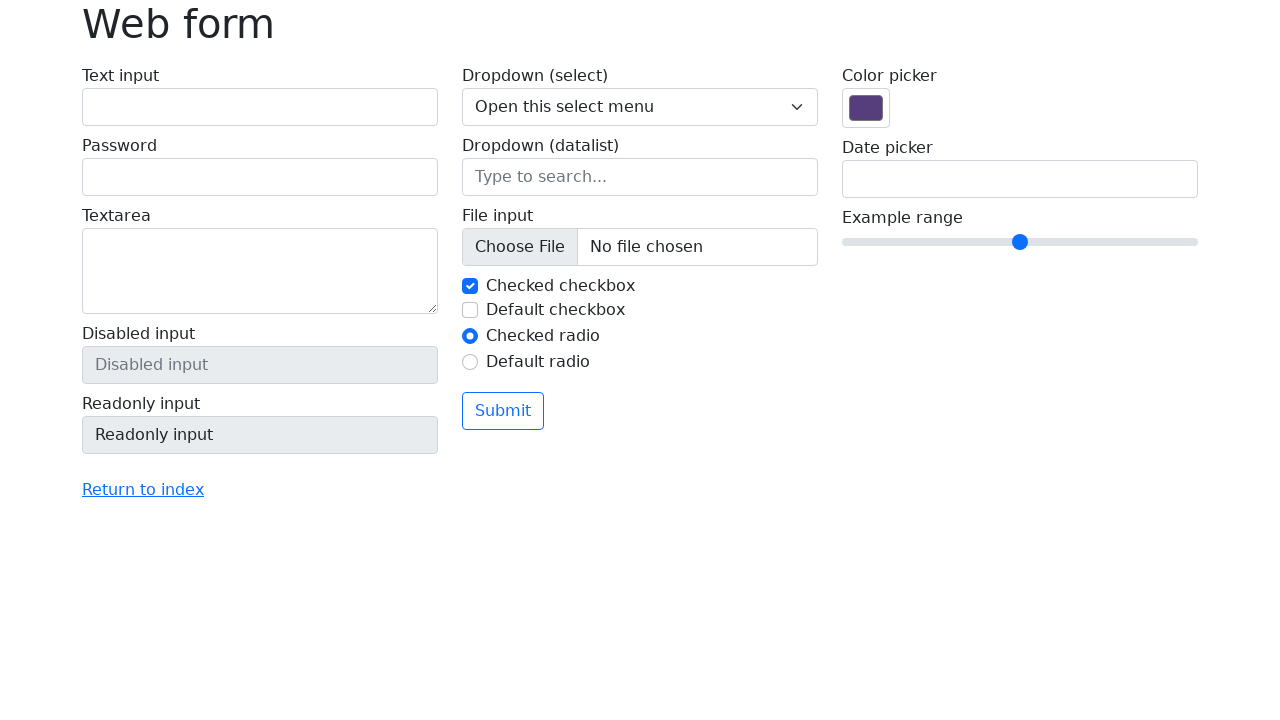

Filled text input field with 'Selenium' on input[name='my-text']
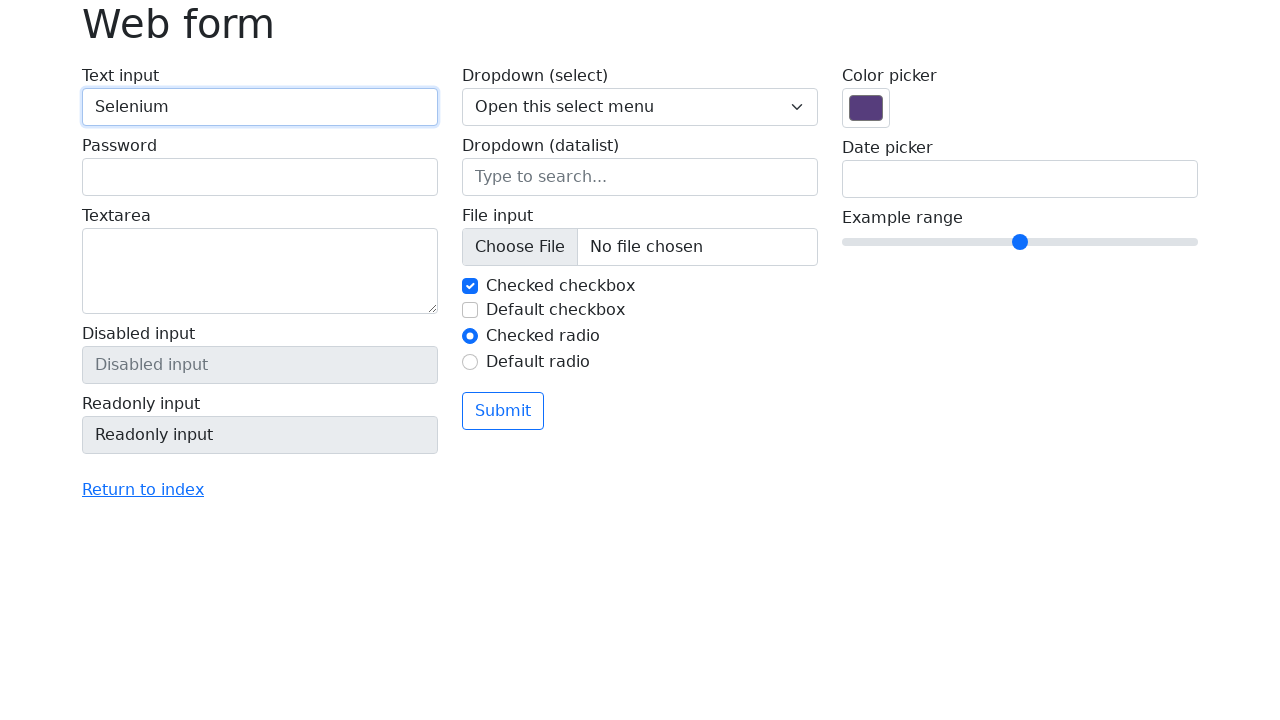

Clicked submit button at (503, 411) on button
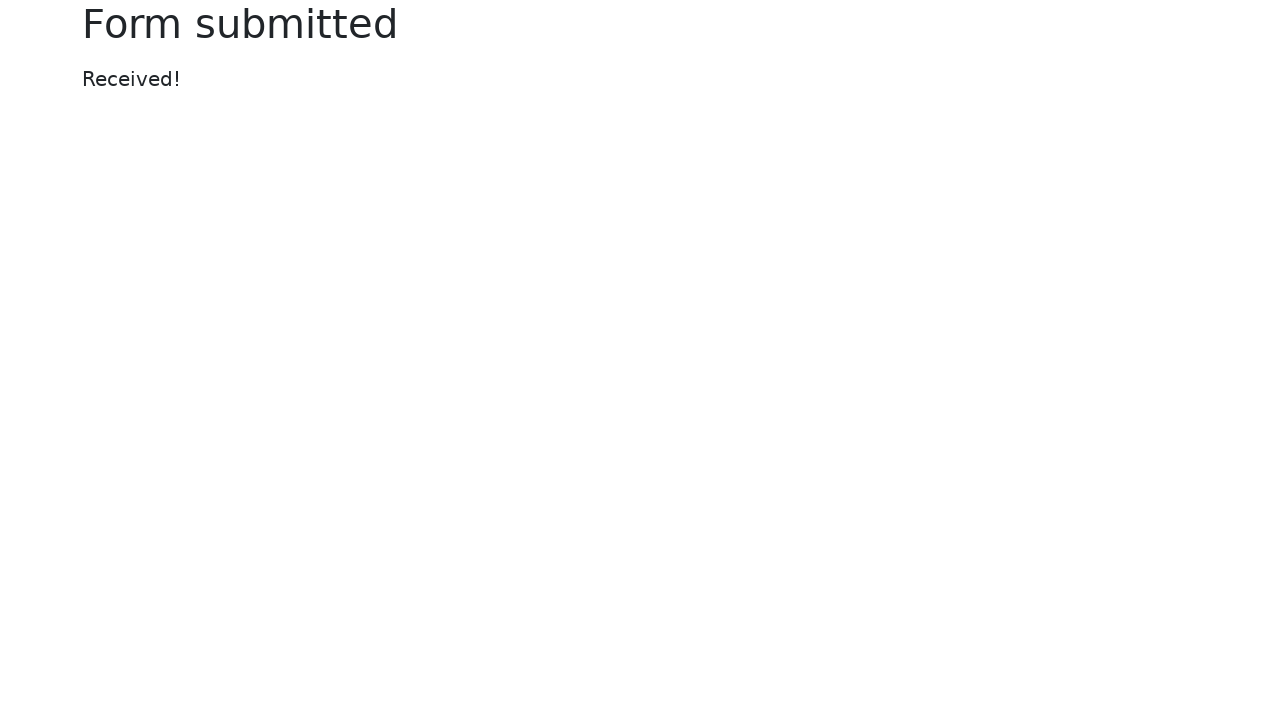

Success message 'Received!' appeared
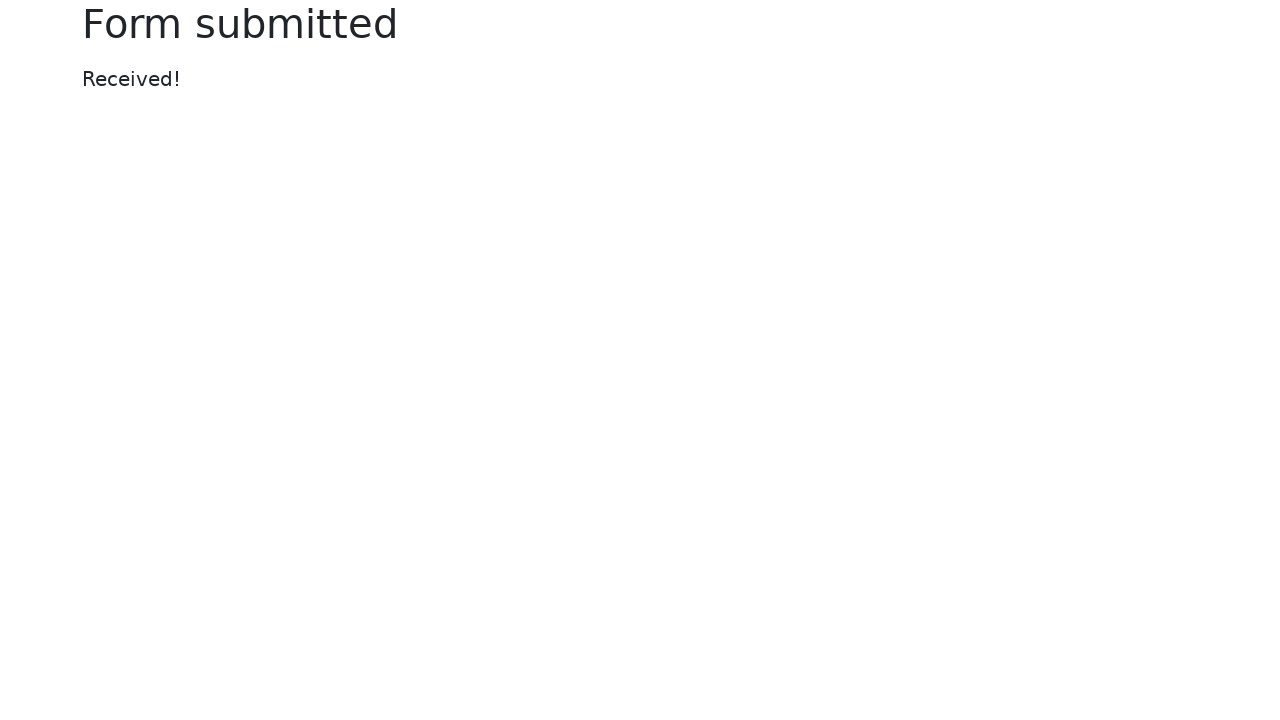

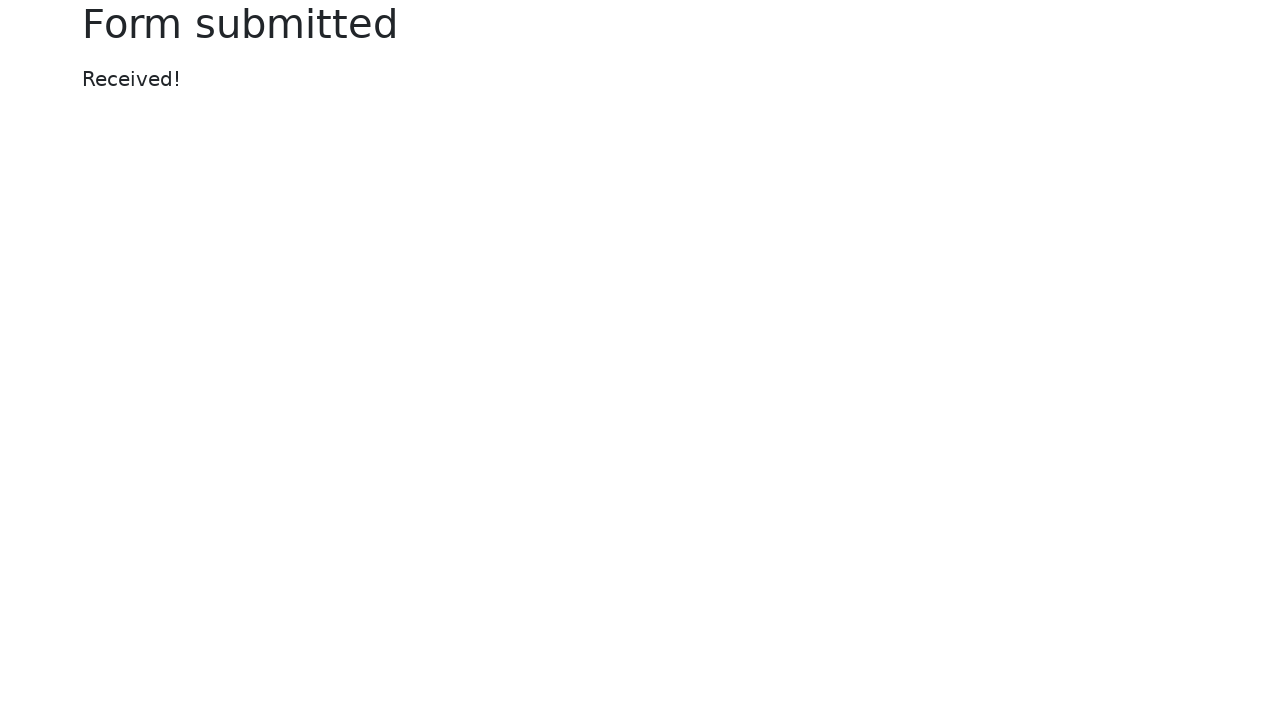